Tests window handling by clicking a Twitter social media link that opens in a new window, then verifies that two windows are open and retrieves both window handles.

Starting URL: https://opensource-demo.orangehrmlive.com/web/index.php/auth/login

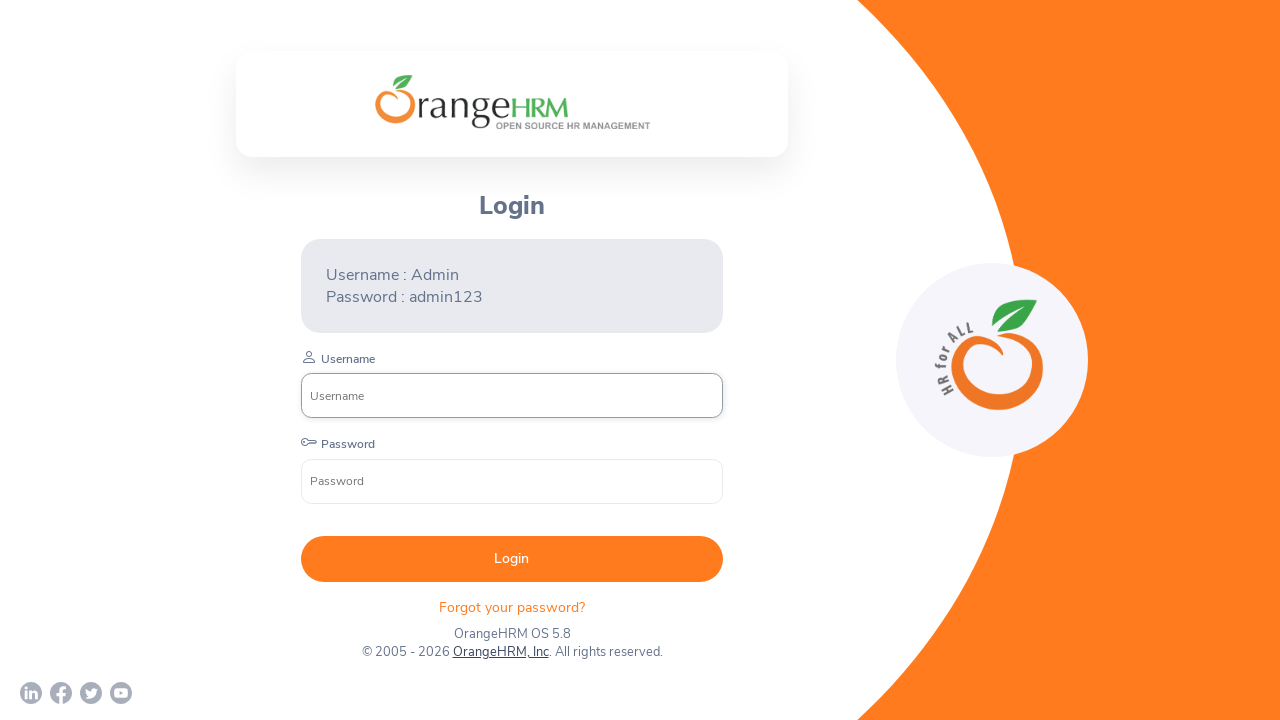

Waited for page to load (networkidle)
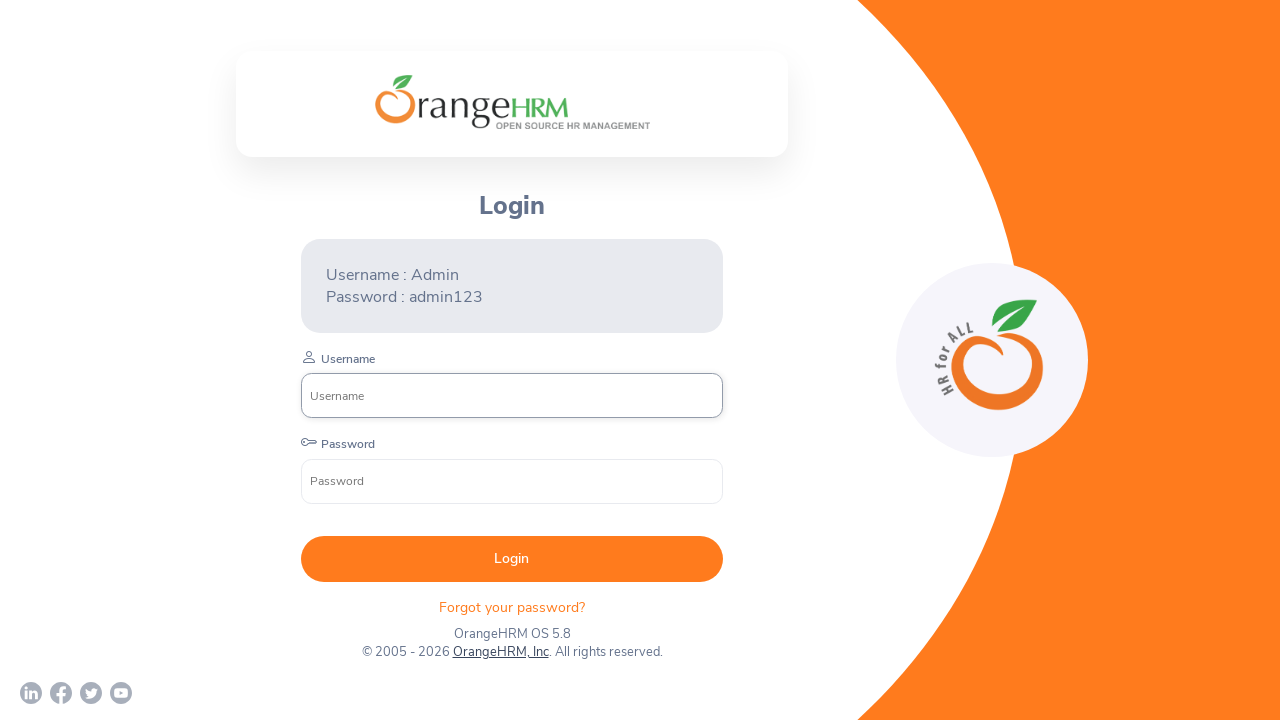

Clicked Twitter social media link to open new window at (91, 693) on a[href*='twitter']
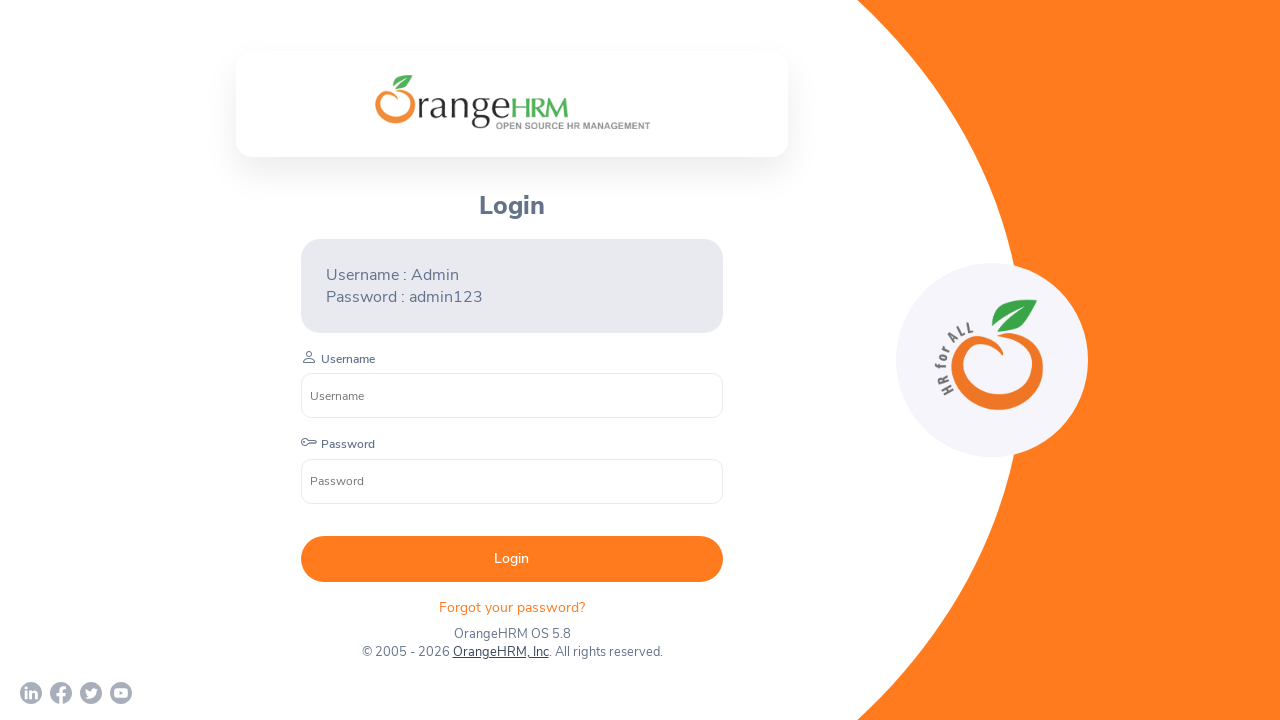

Retrieved new page (child window) handle
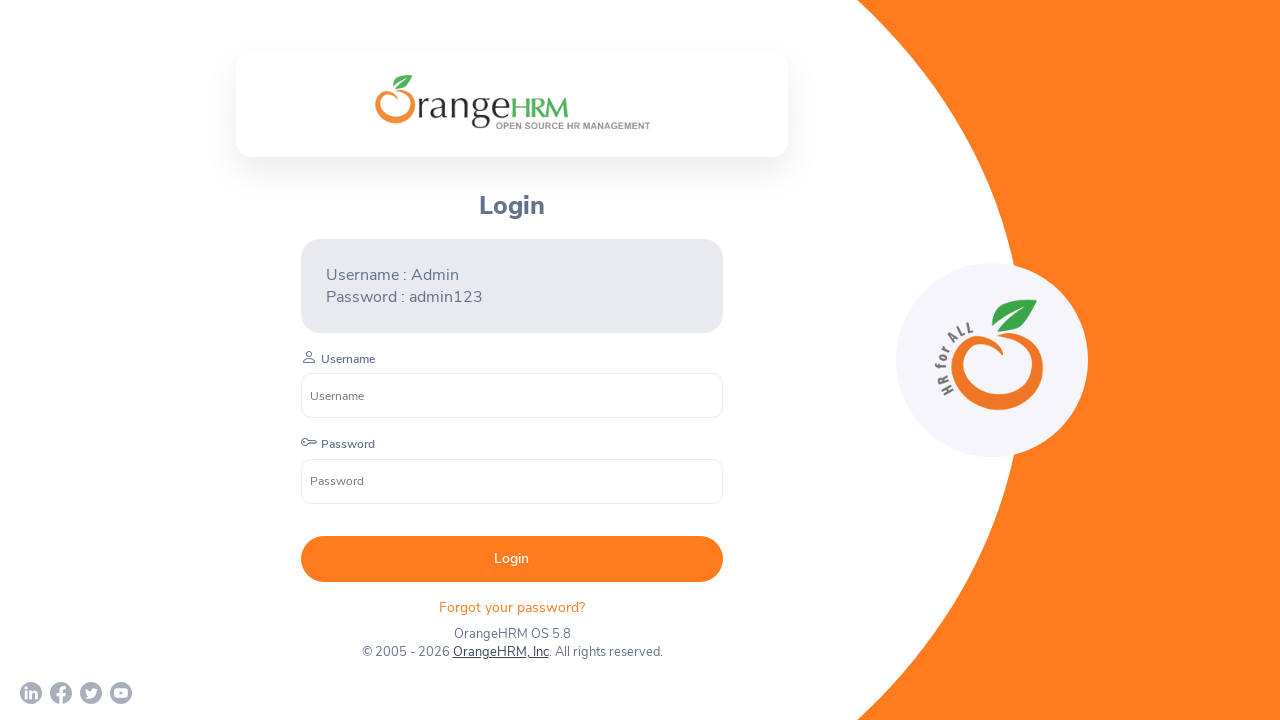

Waited for child page to load (domcontentloaded)
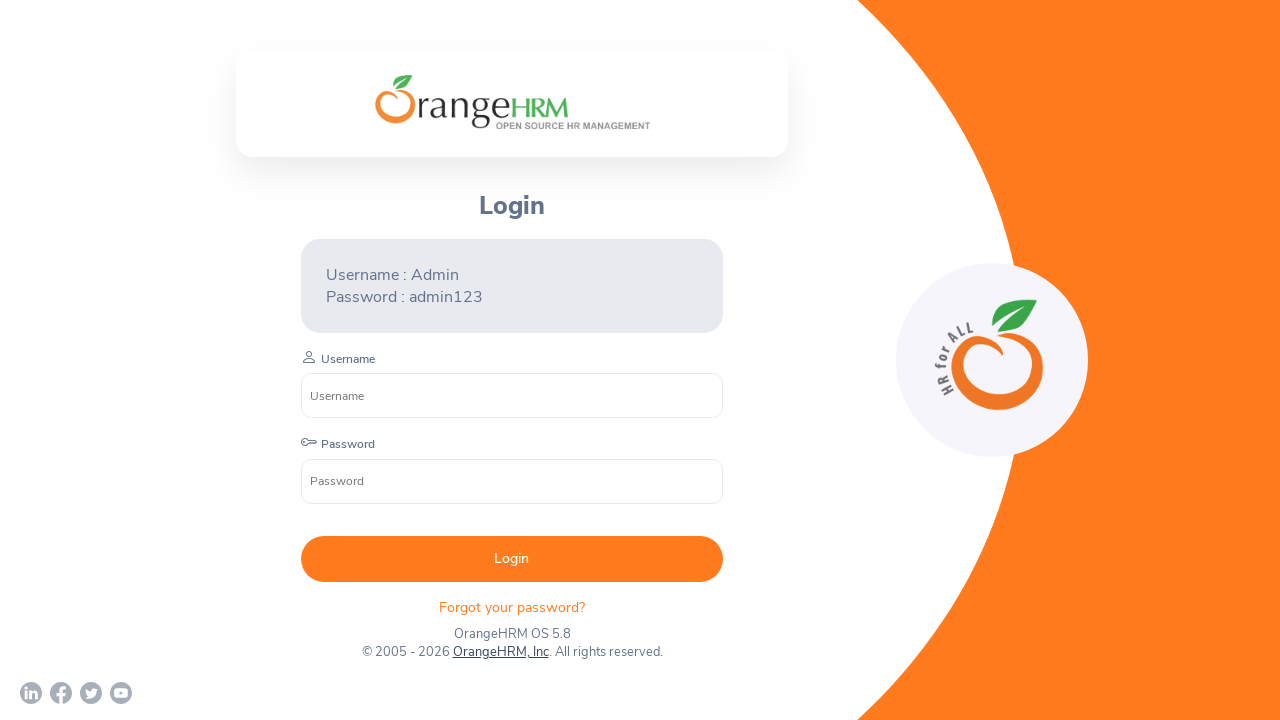

Verified that 2 windows are open
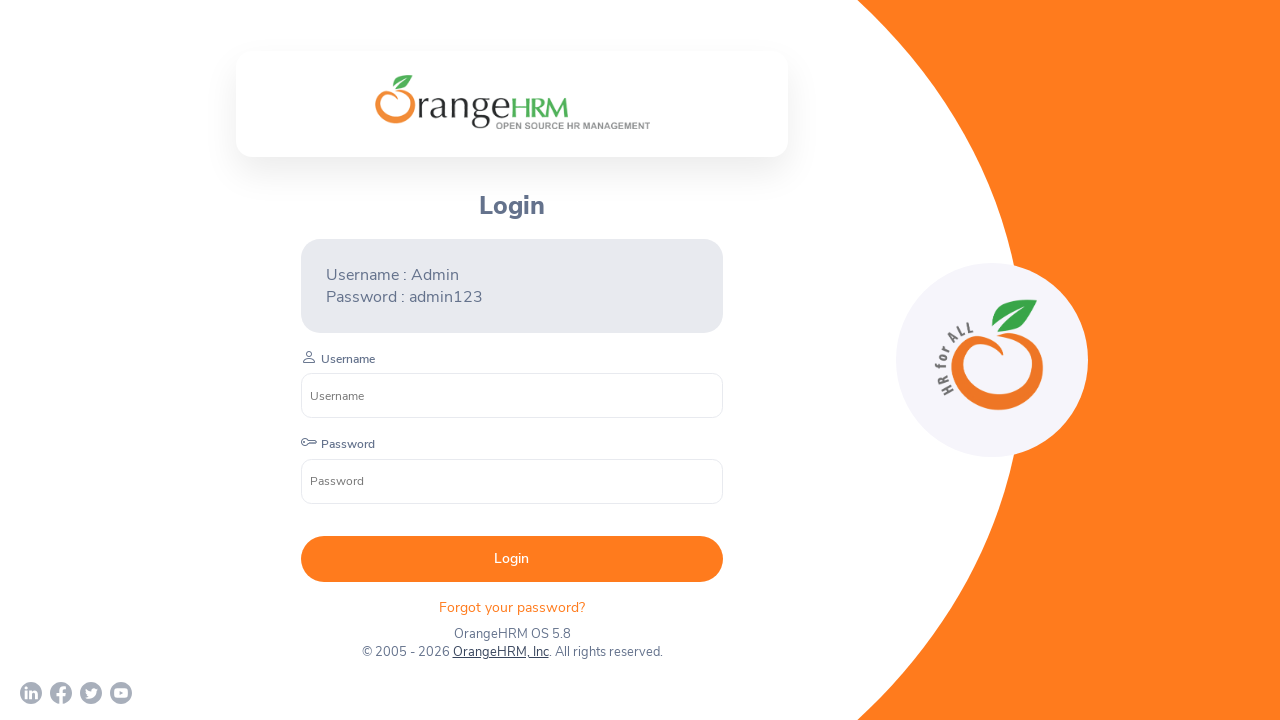

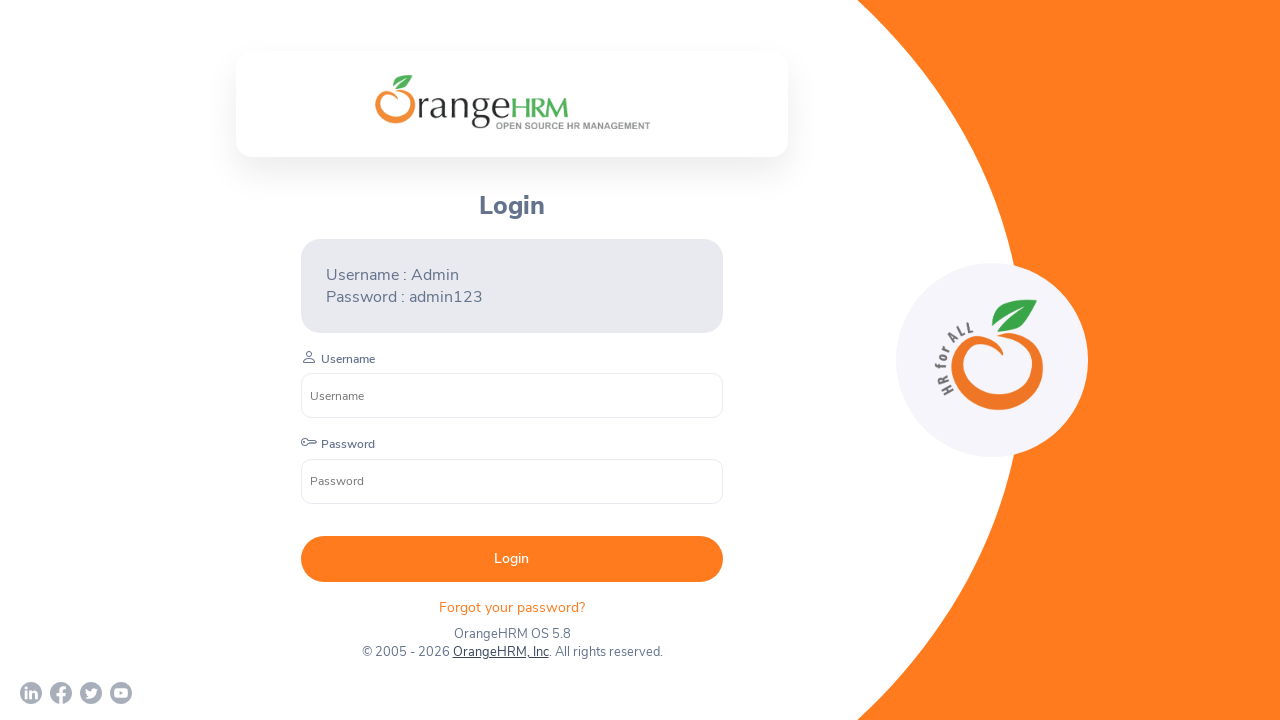